Navigates to the DemoBlaze website and clicks on the Monitors category link

Starting URL: https://www.demoblaze.com/index.html#

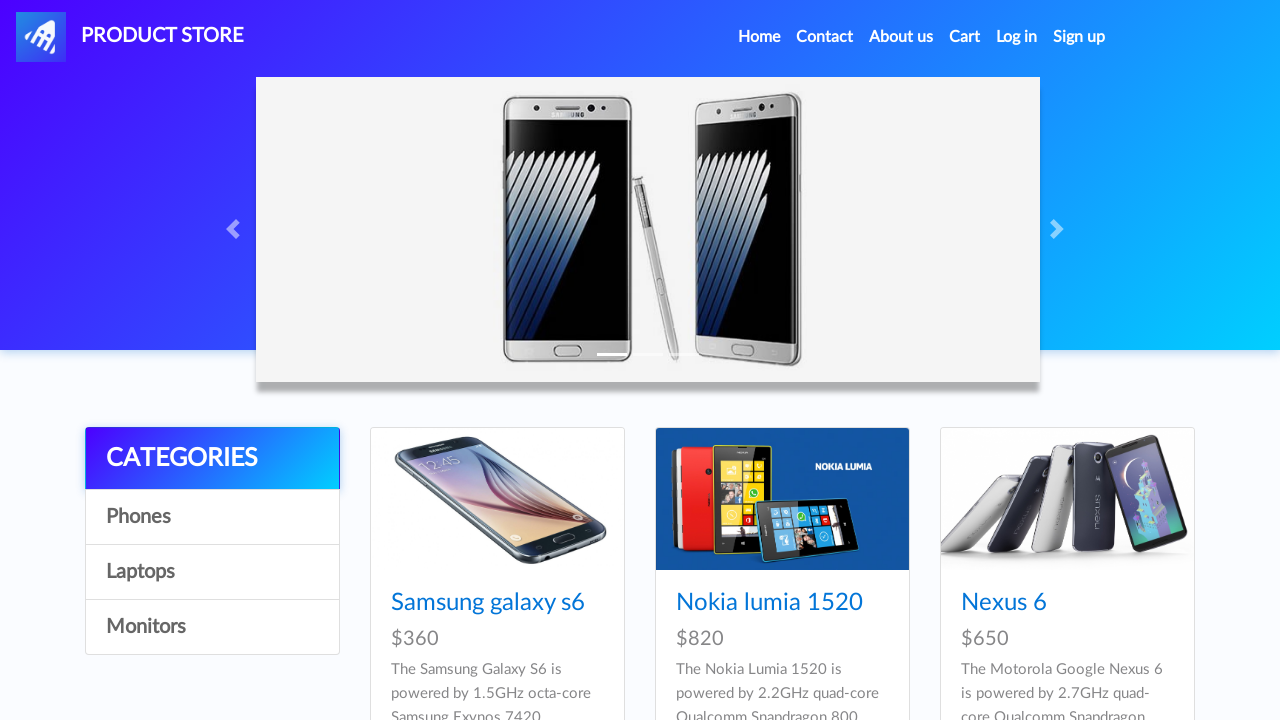

Clicked on the Monitors category link at (212, 627) on xpath=//a[text()='Monitors']
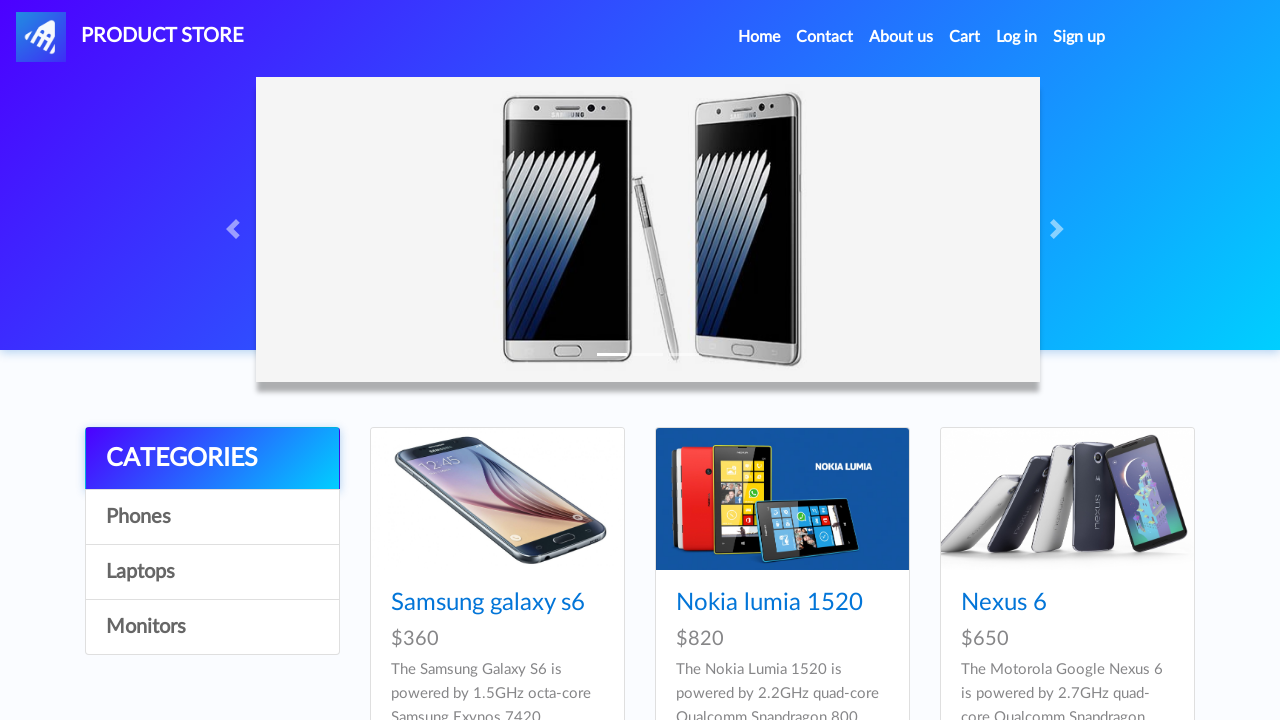

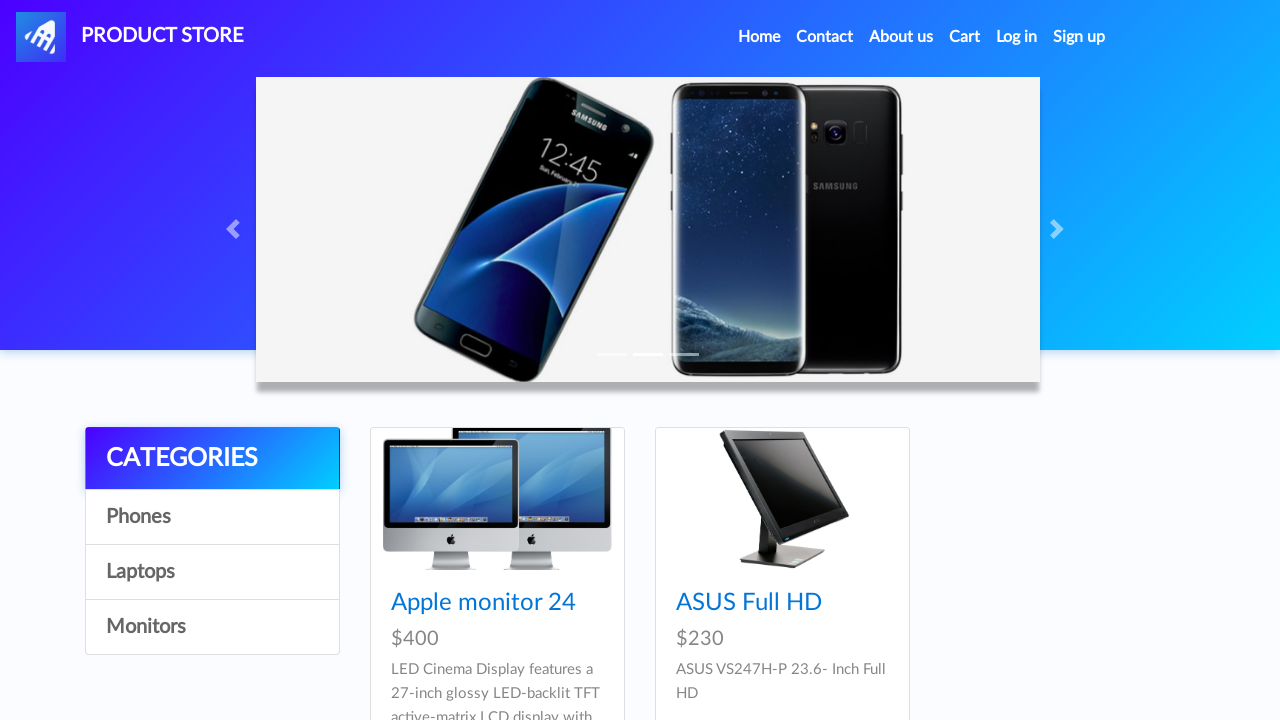